Opens the Text Box section and verifies all form elements (Full Name, Email, Current Address, Permanent Address fields and Submit button) are present and have correct attributes.

Starting URL: https://demoqa.com/elements

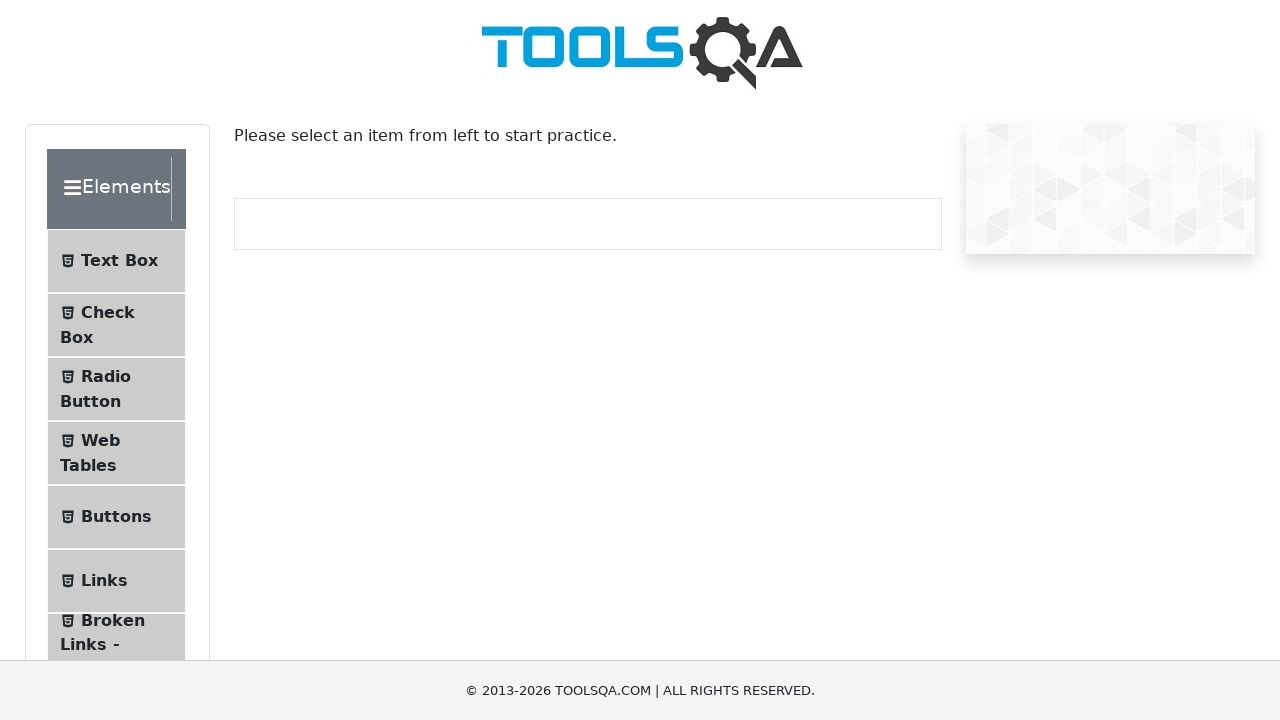

Elements heading is visible
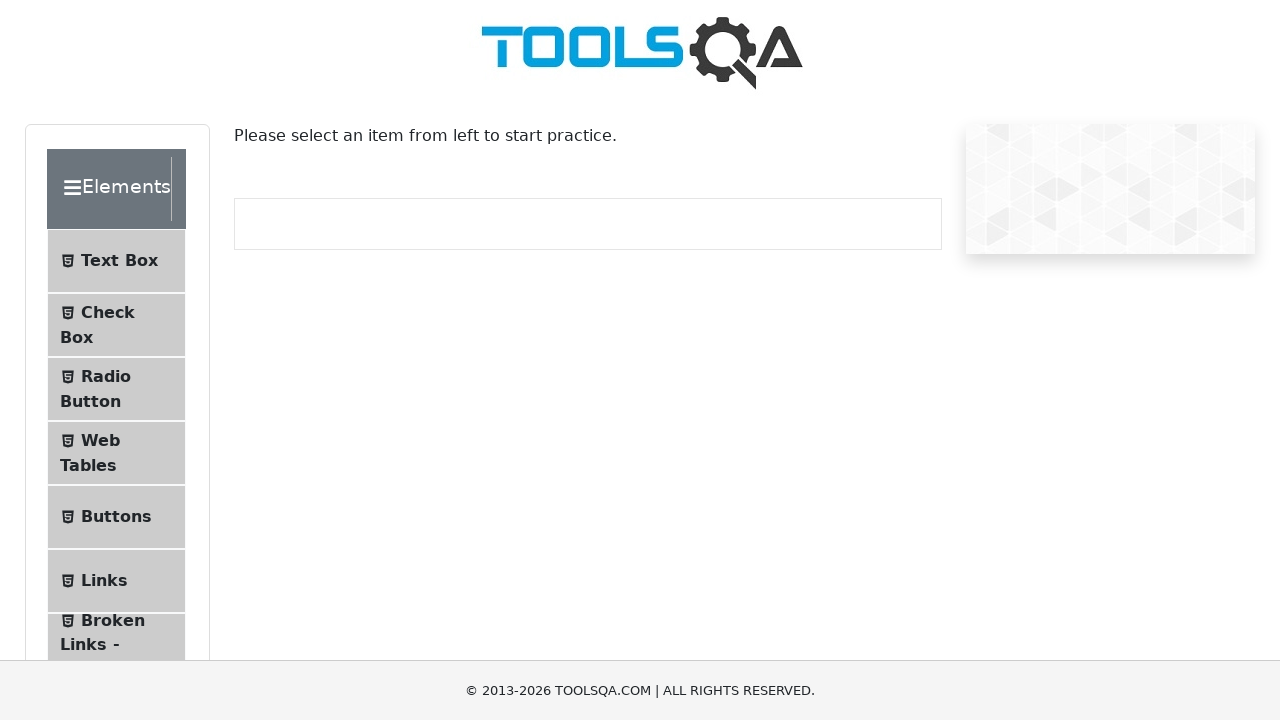

Clicked on Text Box menu item at (119, 261) on text=Text Box
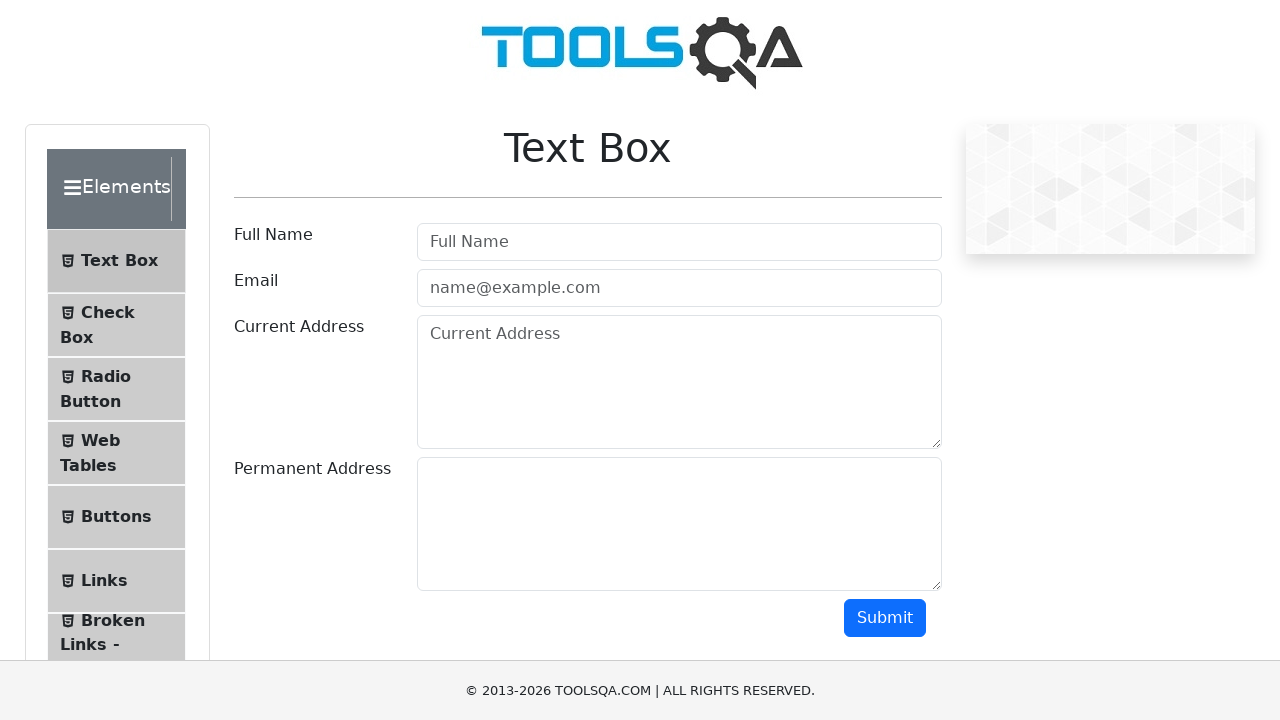

Full Name field wrapper is present
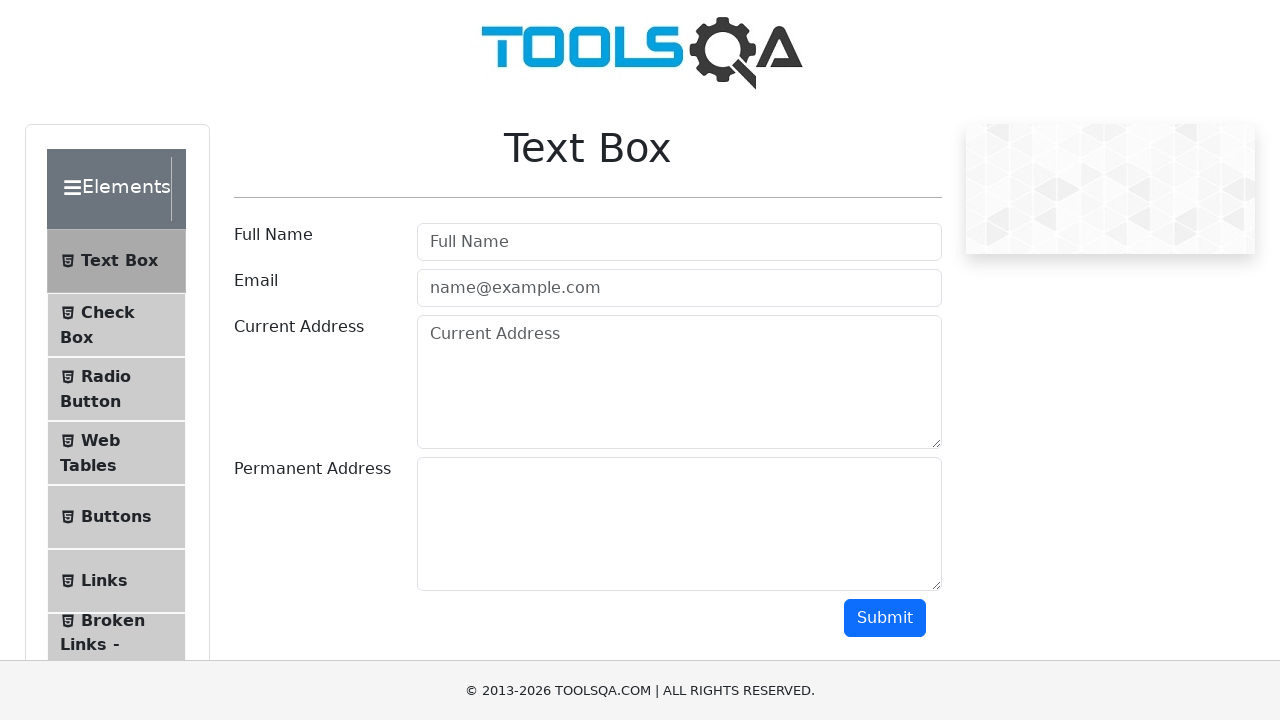

Full Name input field is present
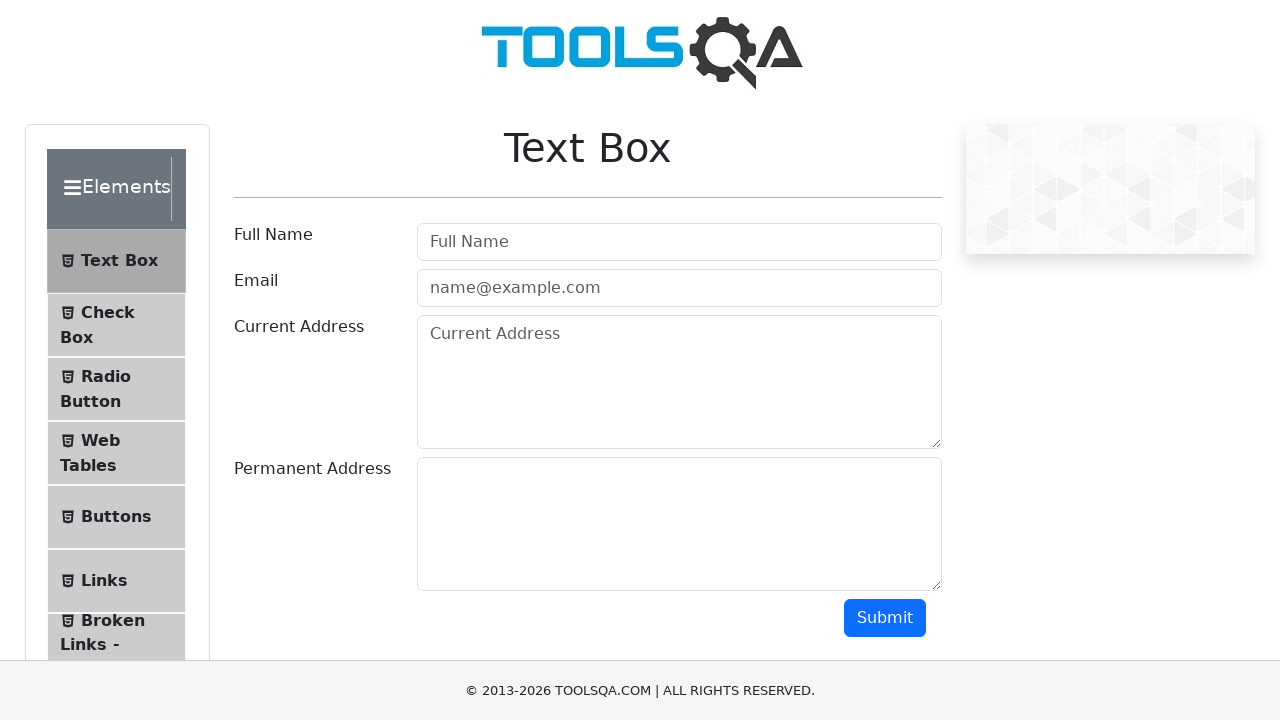

Email field wrapper is present
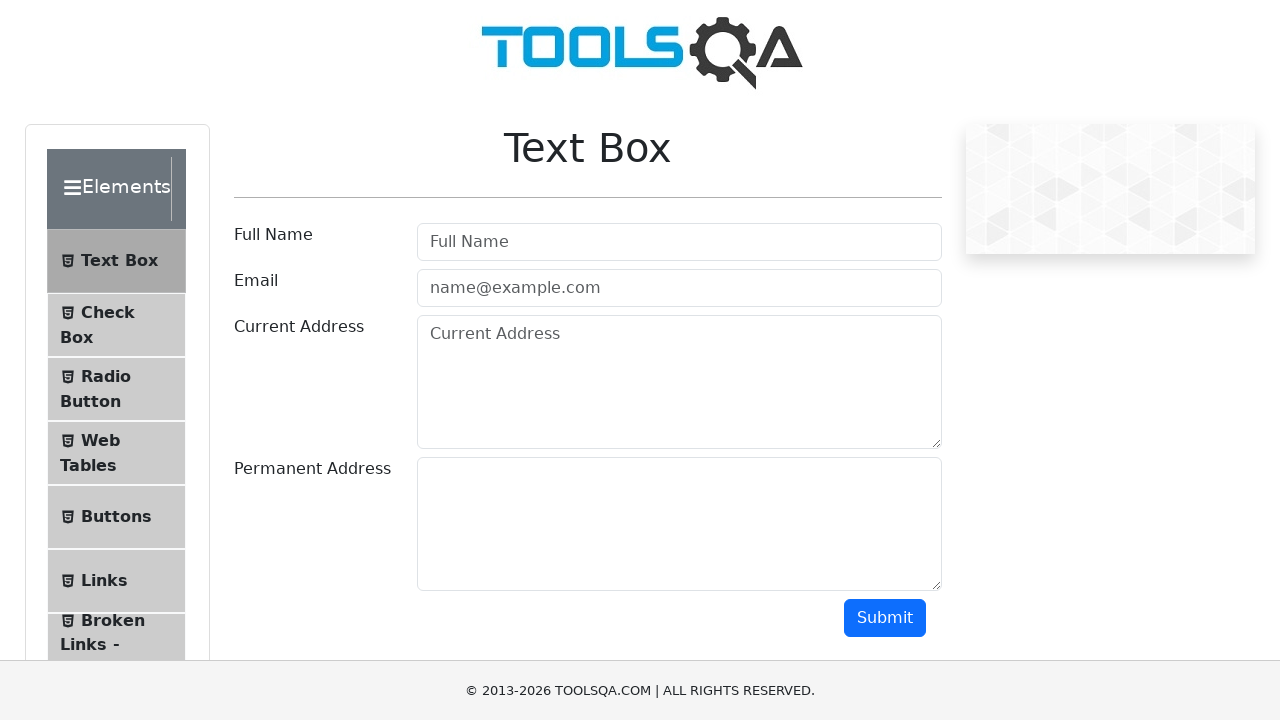

Email input field is present
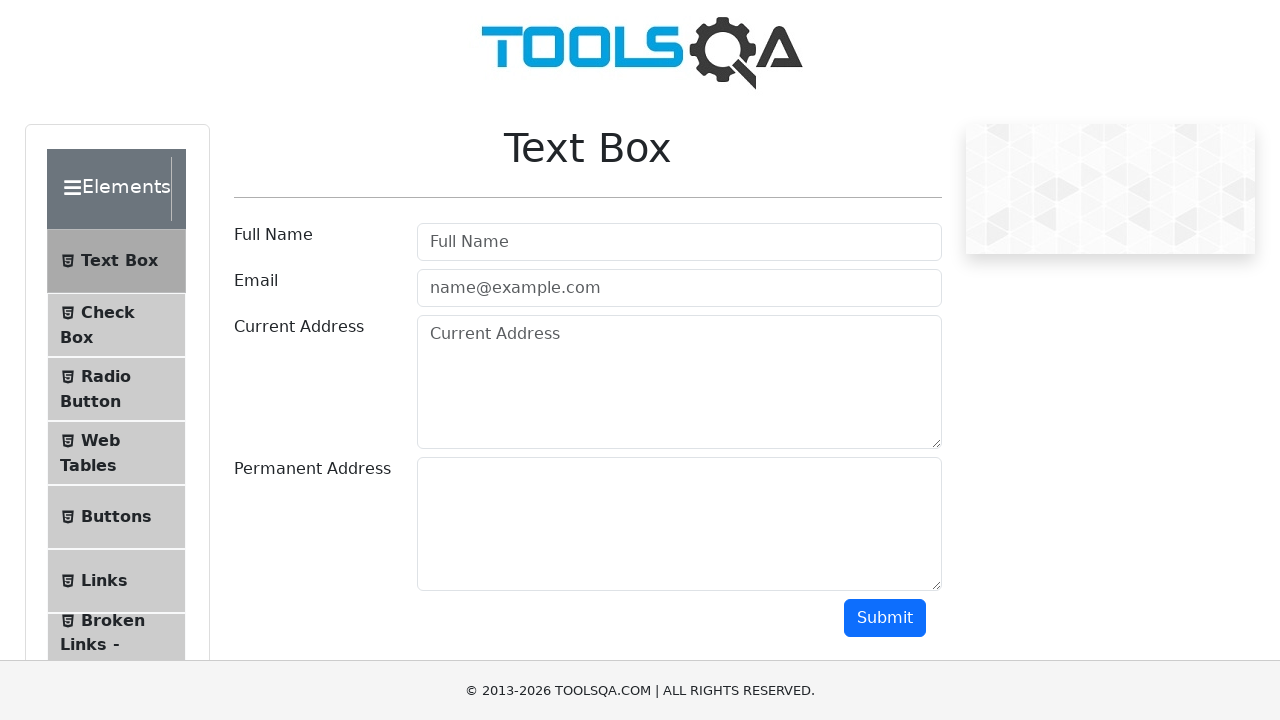

Current Address field wrapper is present
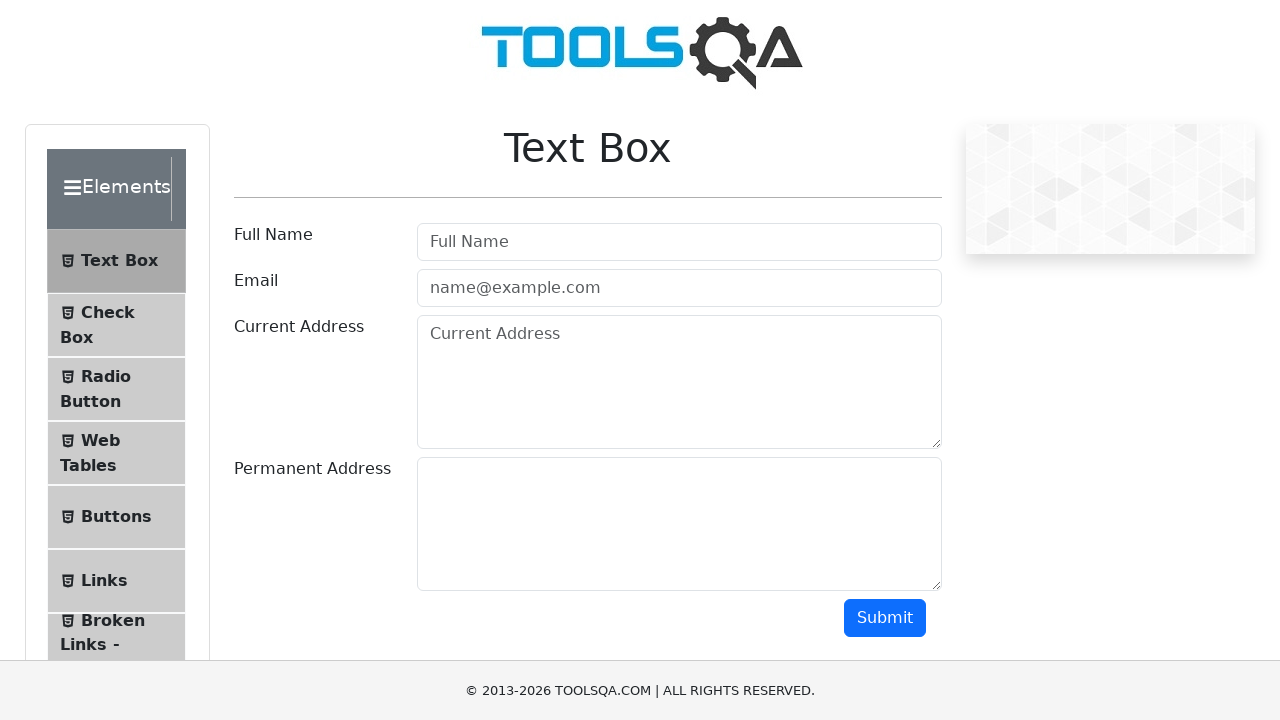

Current Address textarea field is present
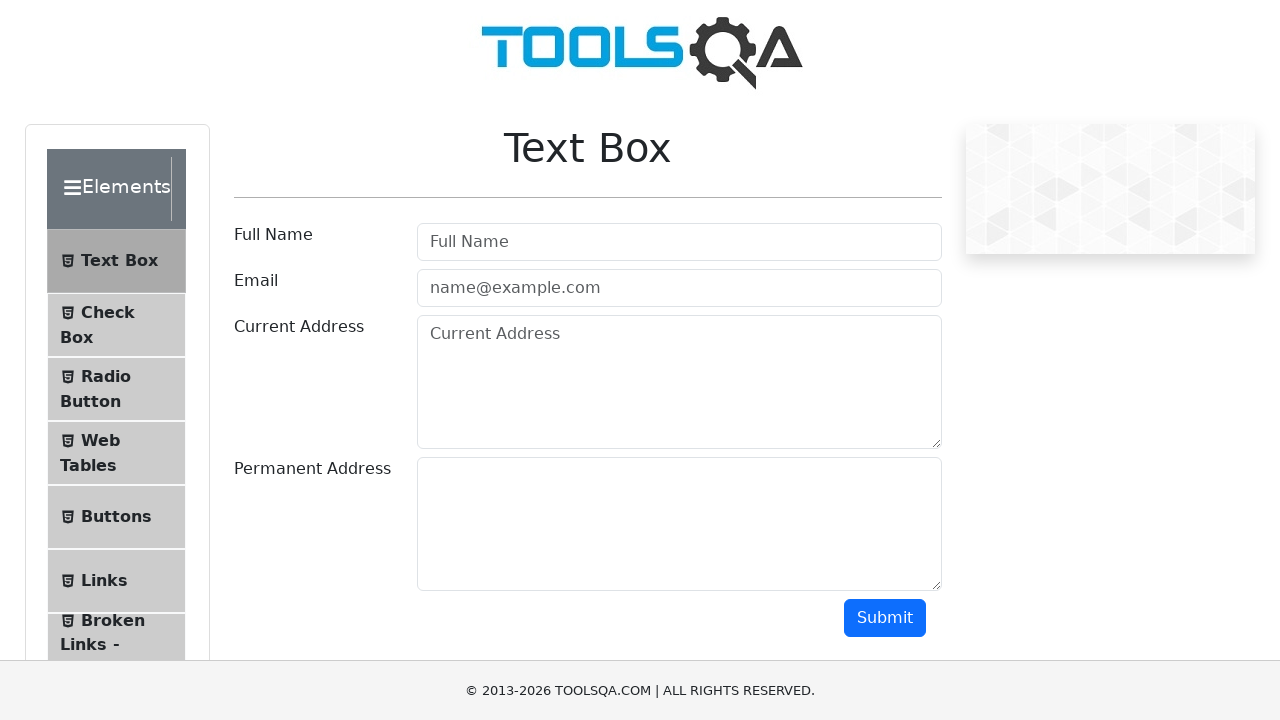

Permanent Address field wrapper is present
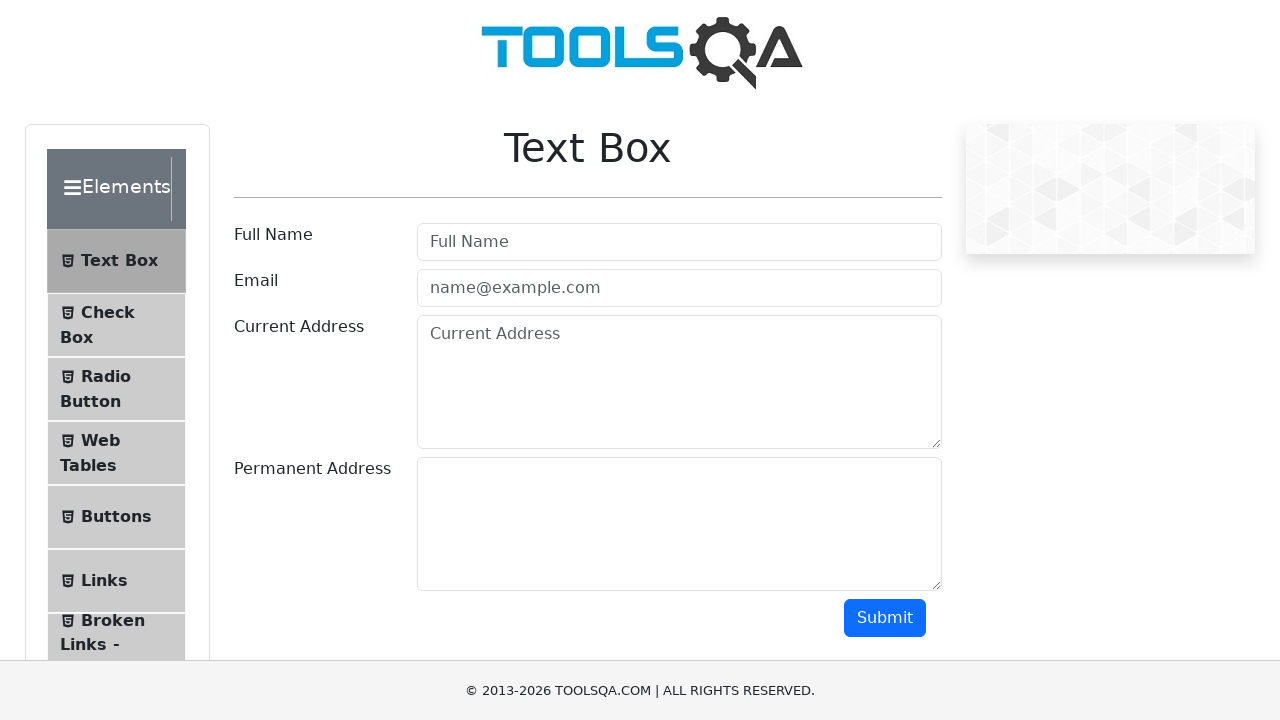

Submit button is present
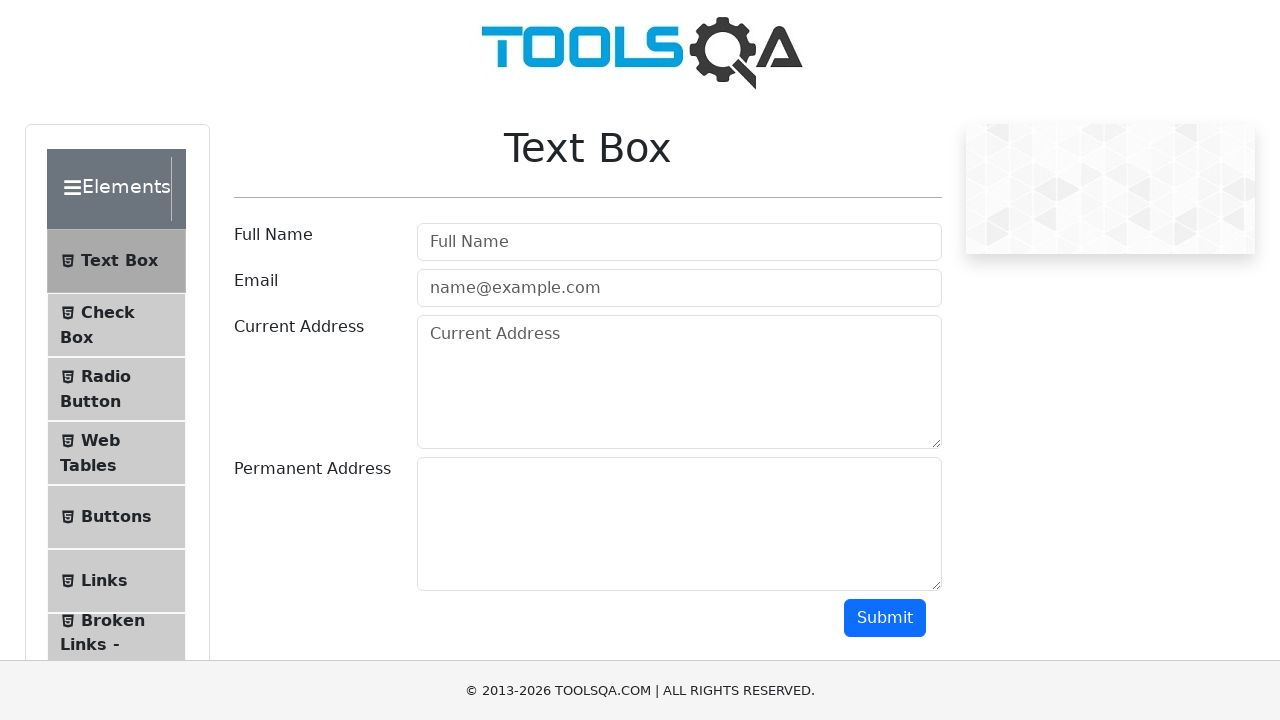

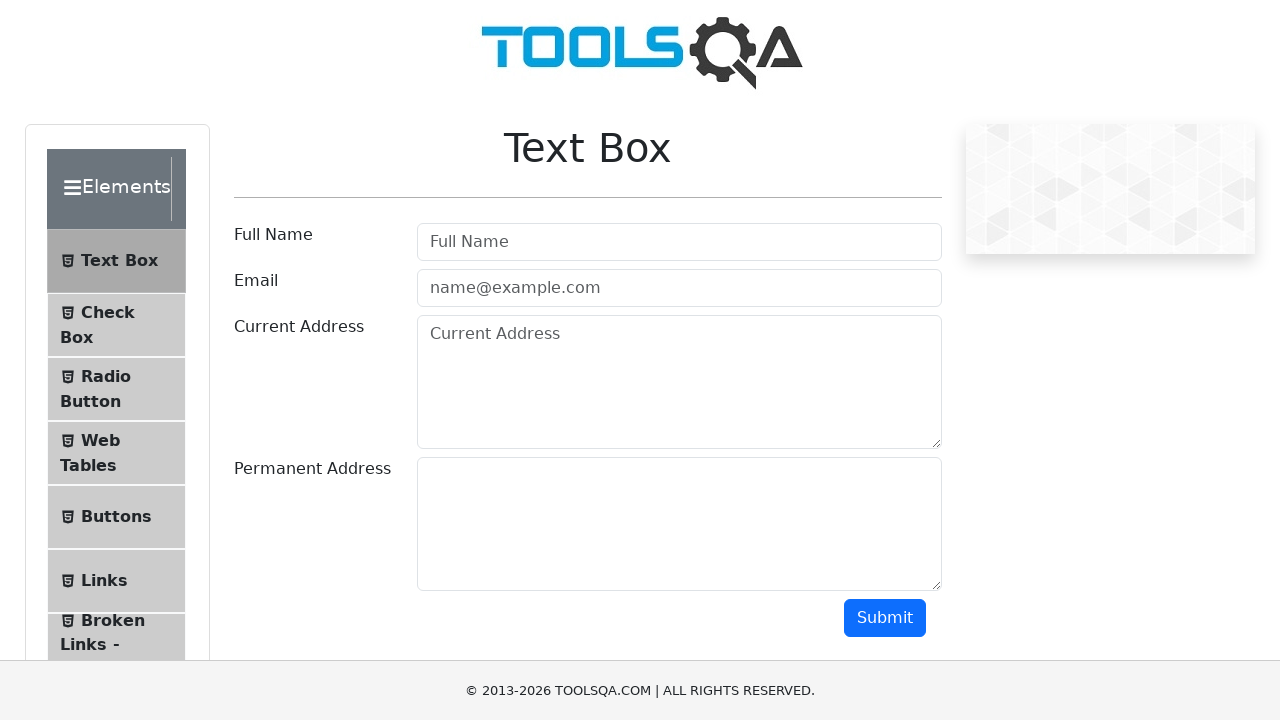